Verifies that the registration page displays by clicking the Register link and checking for the "Signing up is easy!" text

Starting URL: https://parabank.parasoft.com/parabank/index.htm

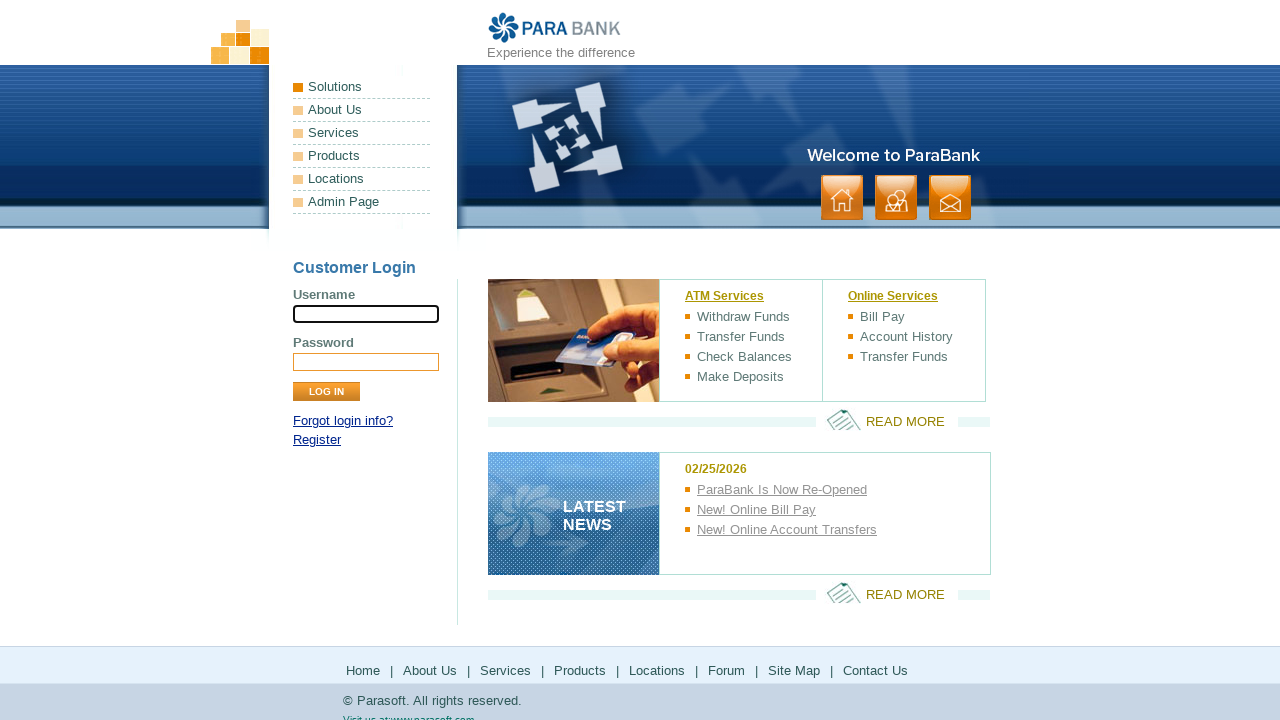

Navigated to ParaBank home page
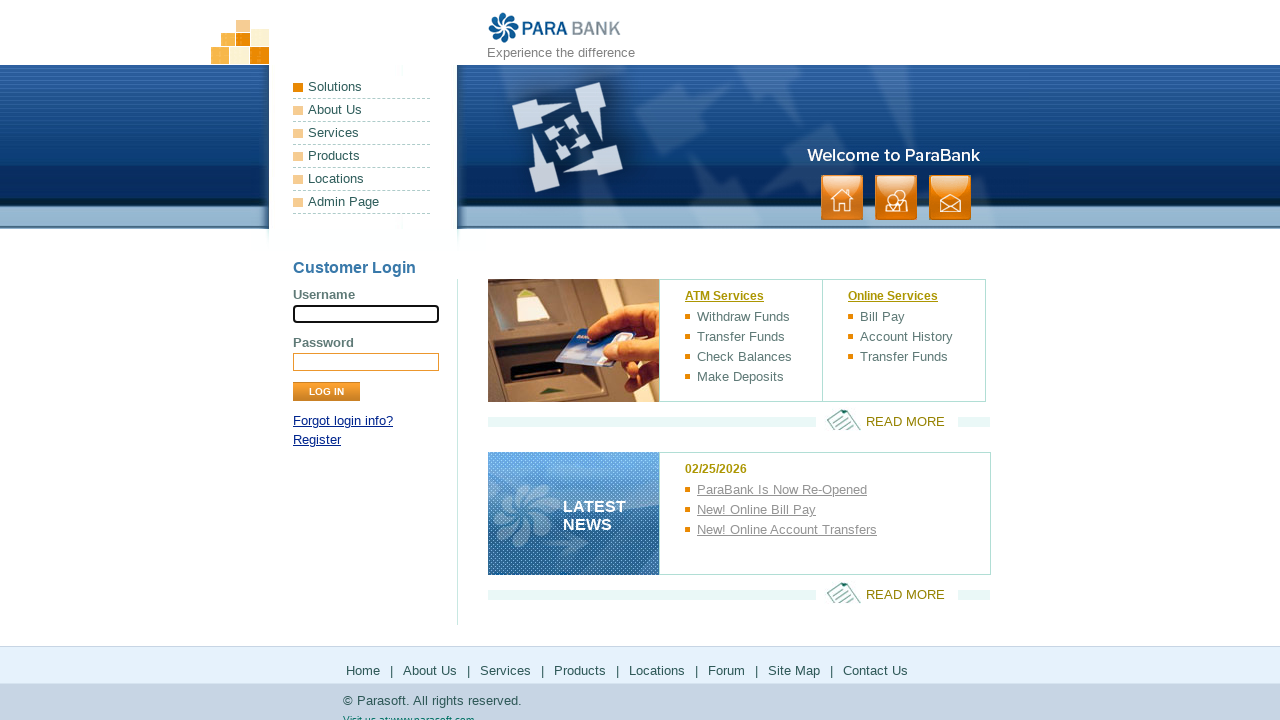

Clicked Register link at (317, 440) on a:text('Register')
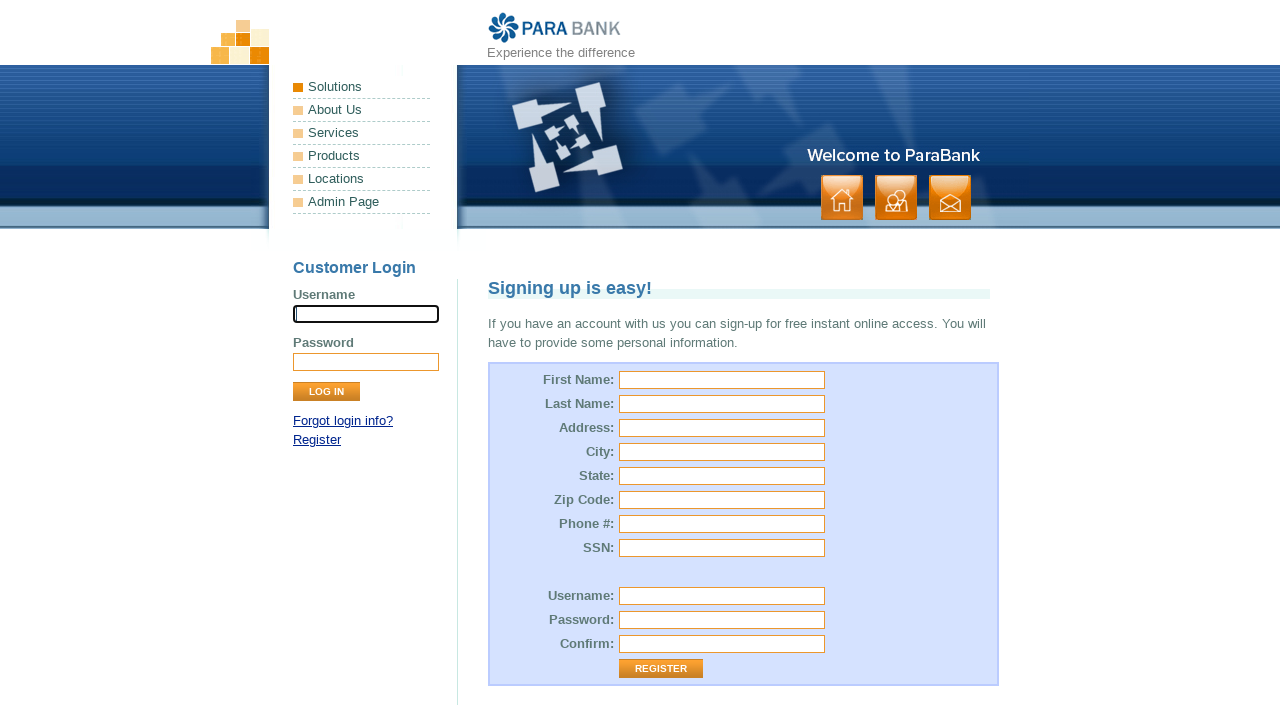

Registration page loaded with 'Signing up is easy!' text visible
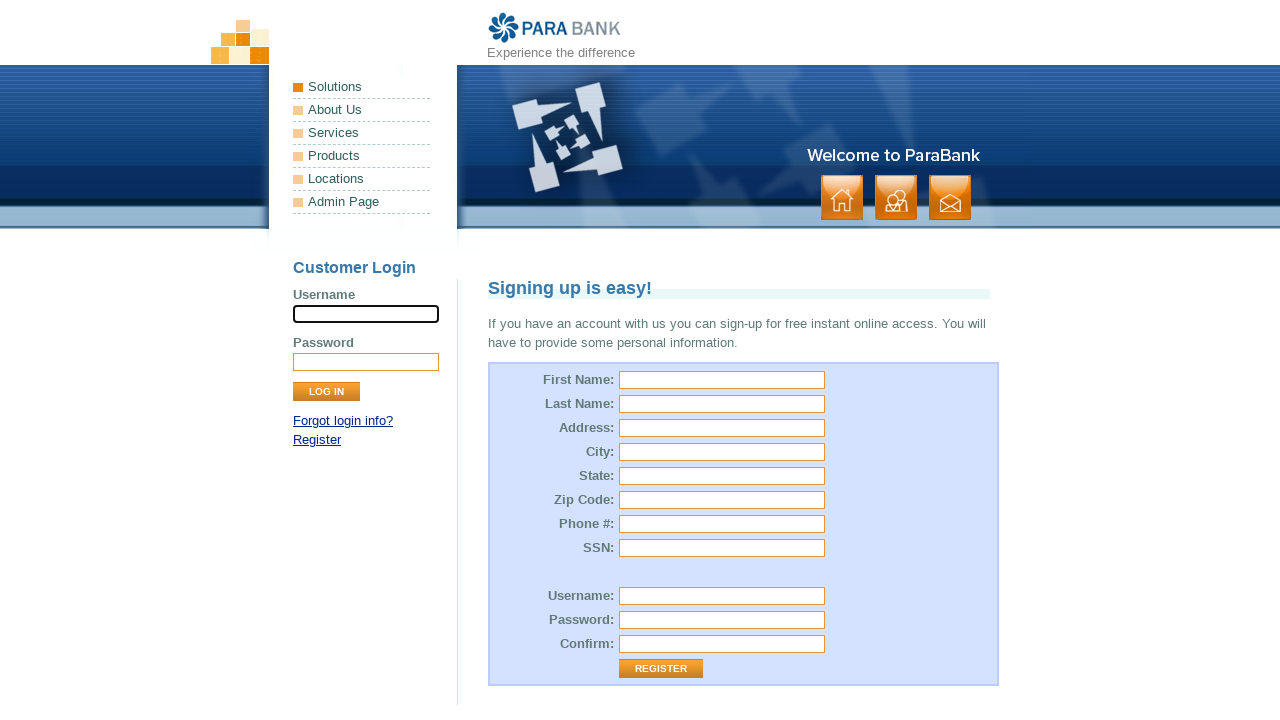

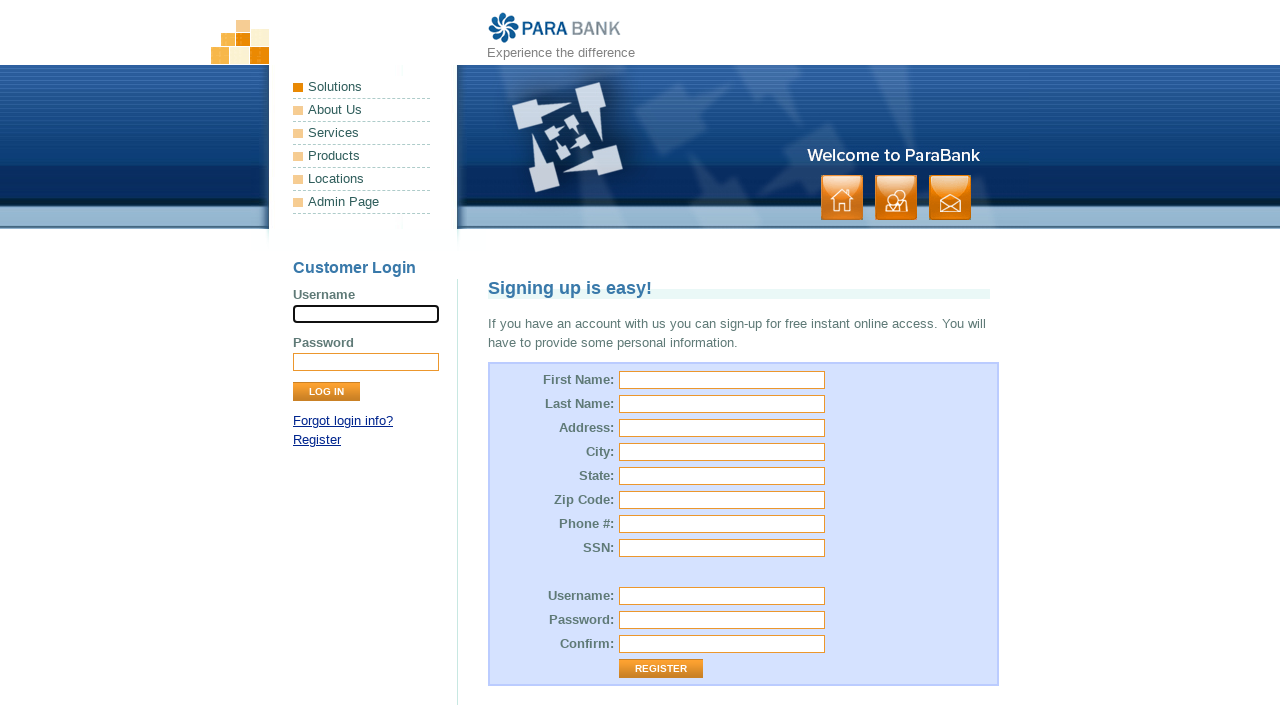